Tests that entered text is trimmed when editing a todo item

Starting URL: https://demo.playwright.dev/todomvc

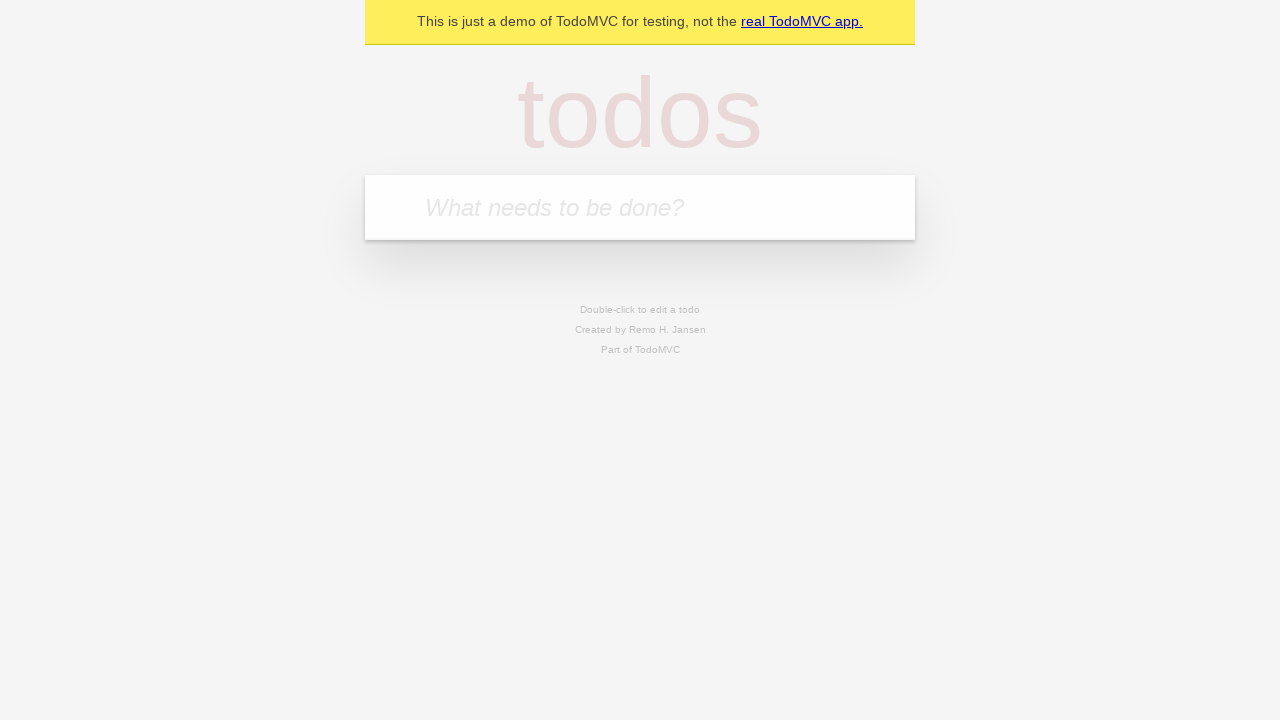

Filled first todo input with 'buy some cheese' on internal:attr=[placeholder="What needs to be done?"i]
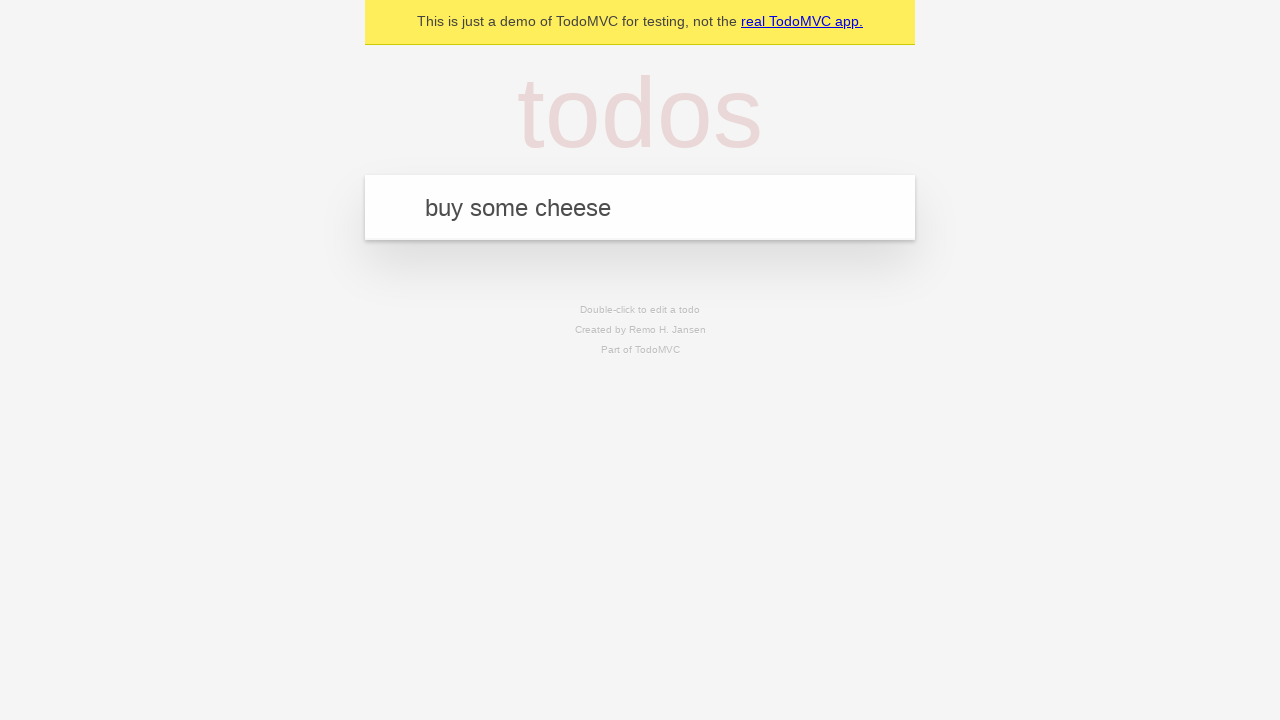

Pressed Enter to create first todo 'buy some cheese' on internal:attr=[placeholder="What needs to be done?"i]
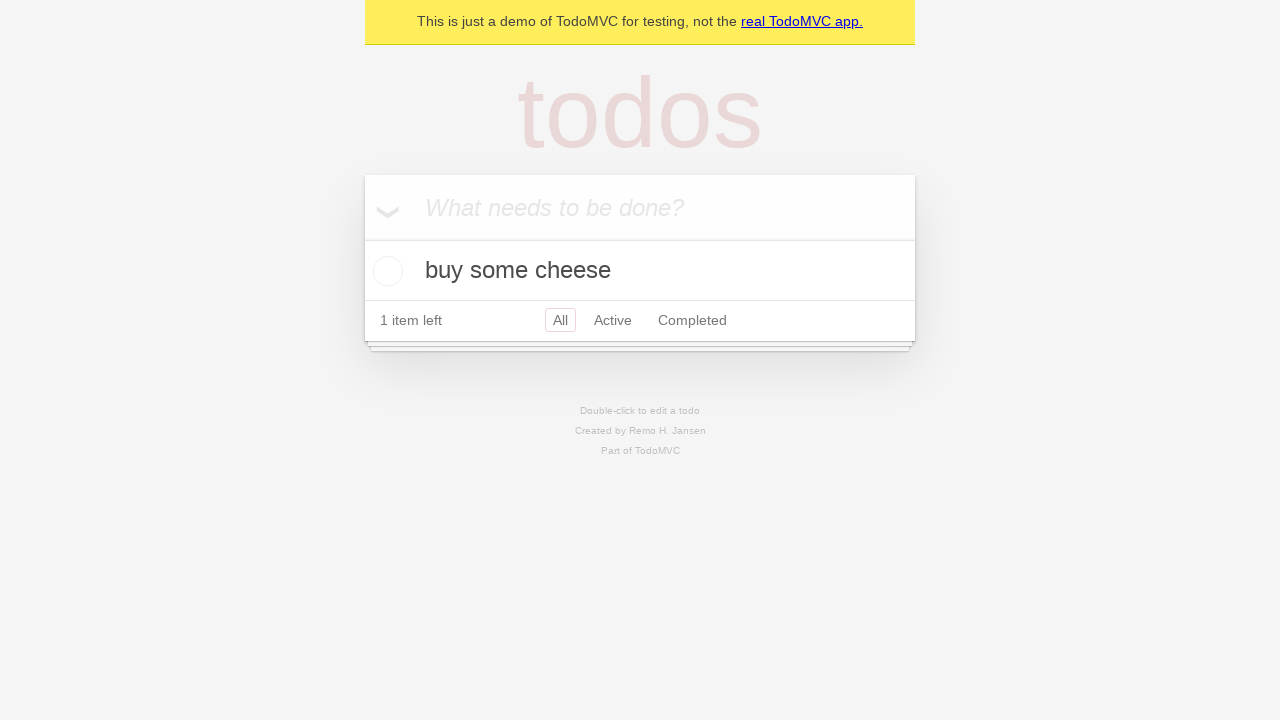

Filled second todo input with 'feed the cat' on internal:attr=[placeholder="What needs to be done?"i]
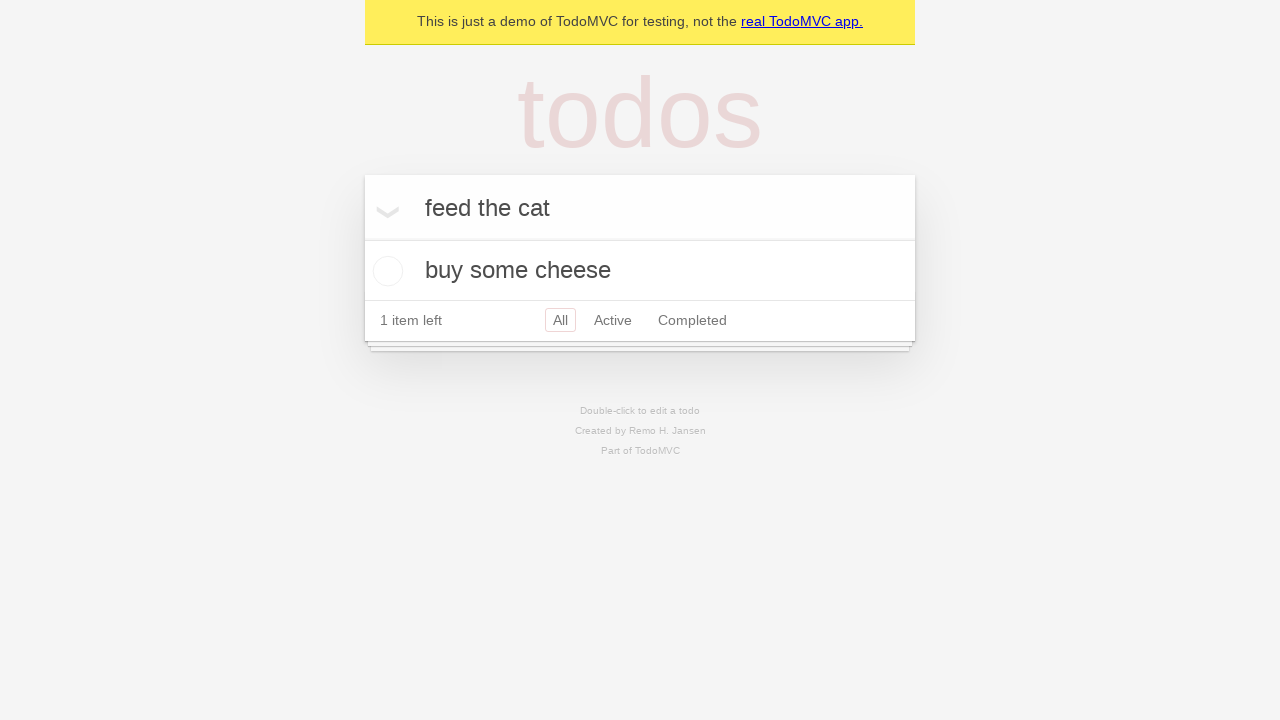

Pressed Enter to create second todo 'feed the cat' on internal:attr=[placeholder="What needs to be done?"i]
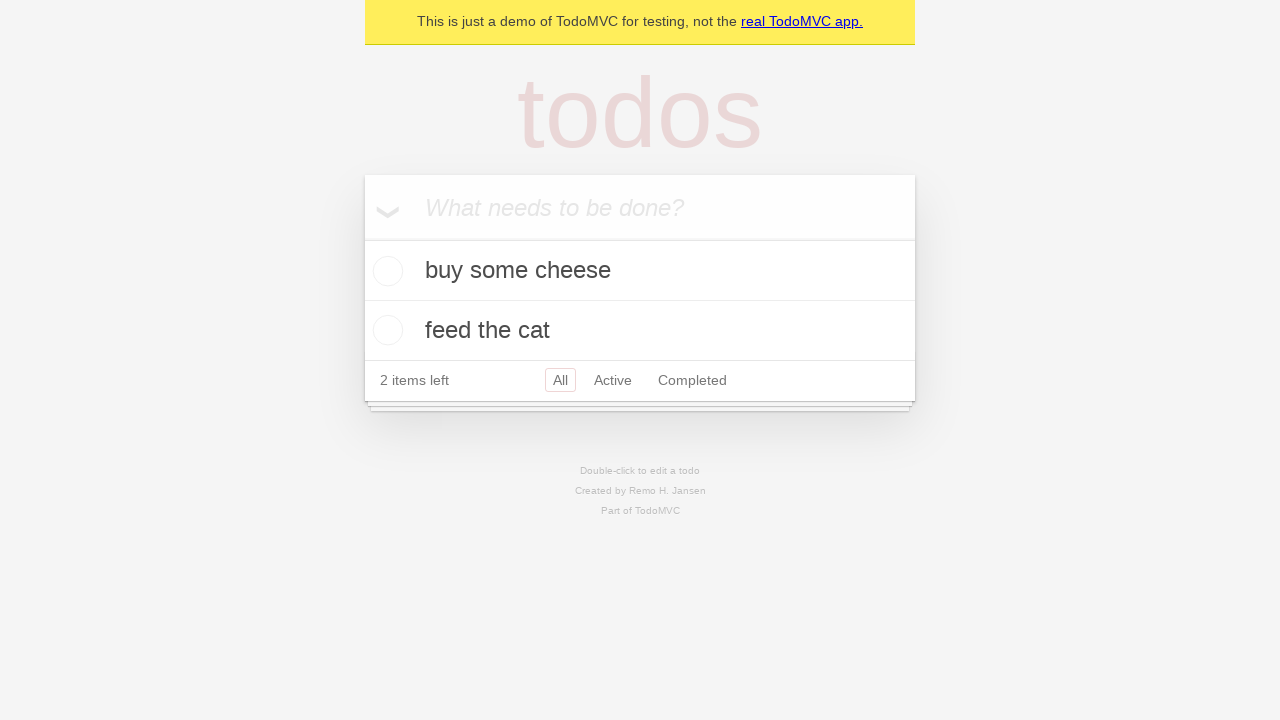

Filled third todo input with 'book a doctors appointment' on internal:attr=[placeholder="What needs to be done?"i]
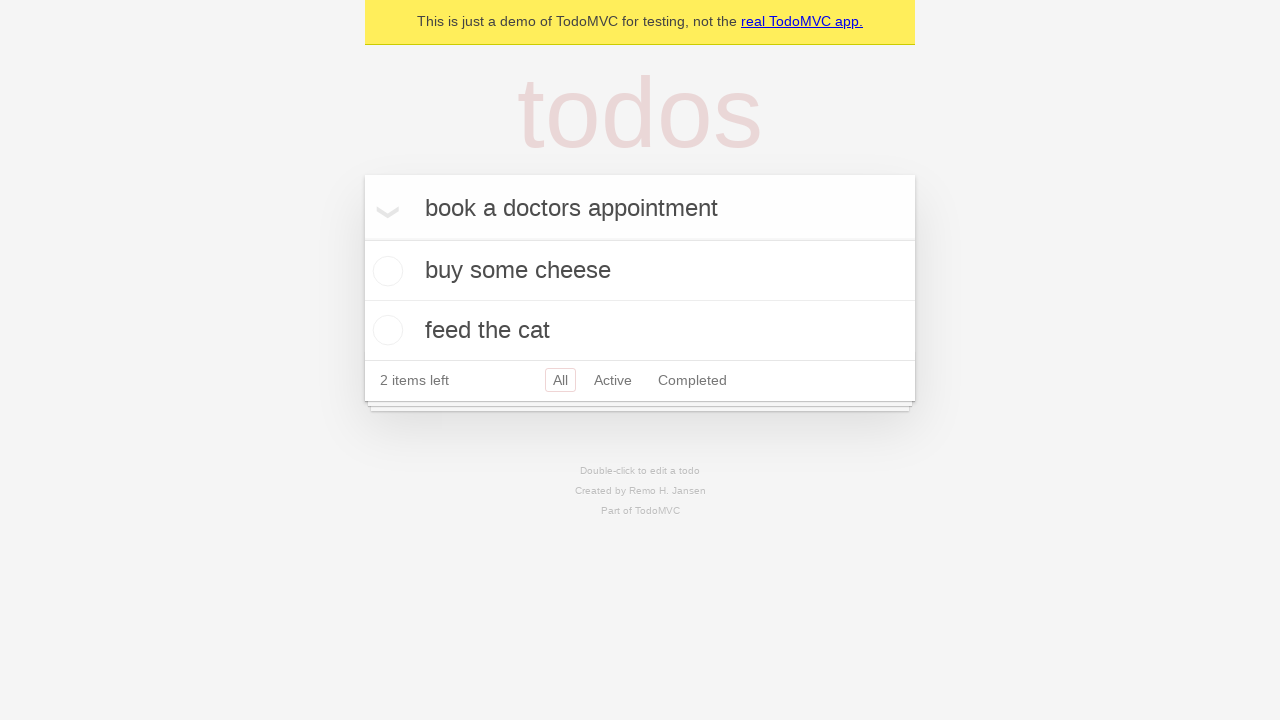

Pressed Enter to create third todo 'book a doctors appointment' on internal:attr=[placeholder="What needs to be done?"i]
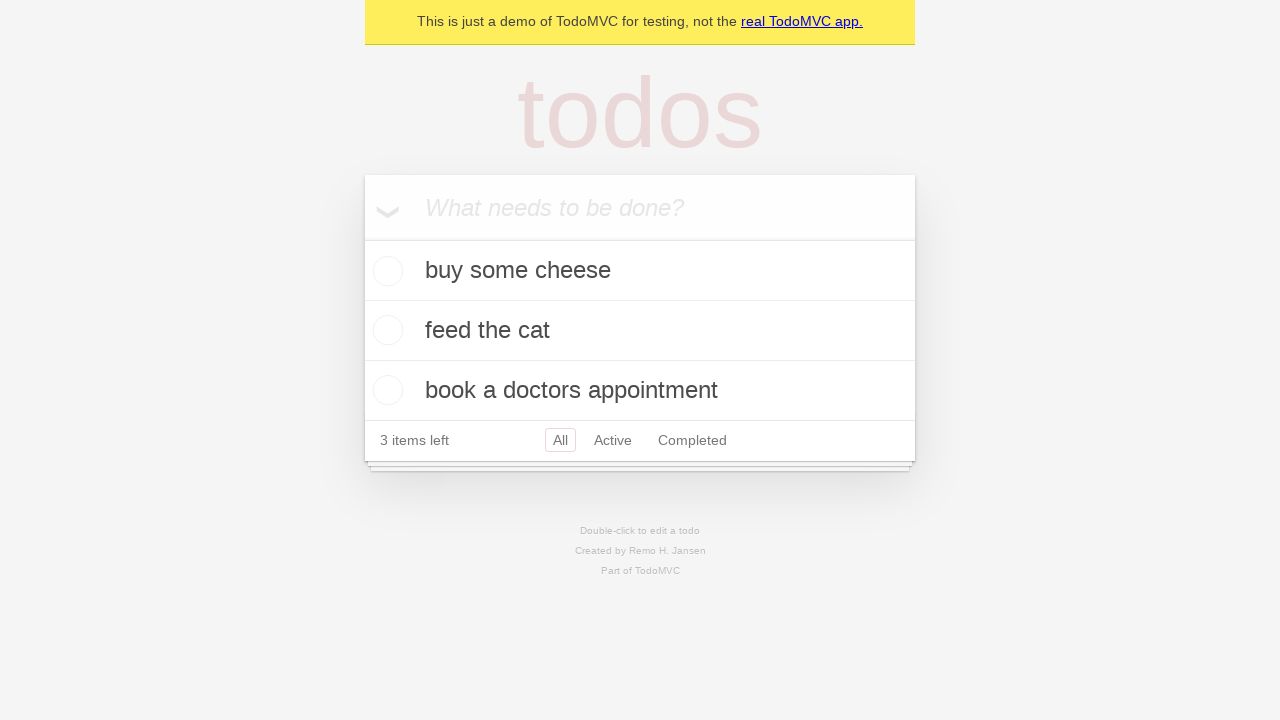

Waited for all 3 todos to be created
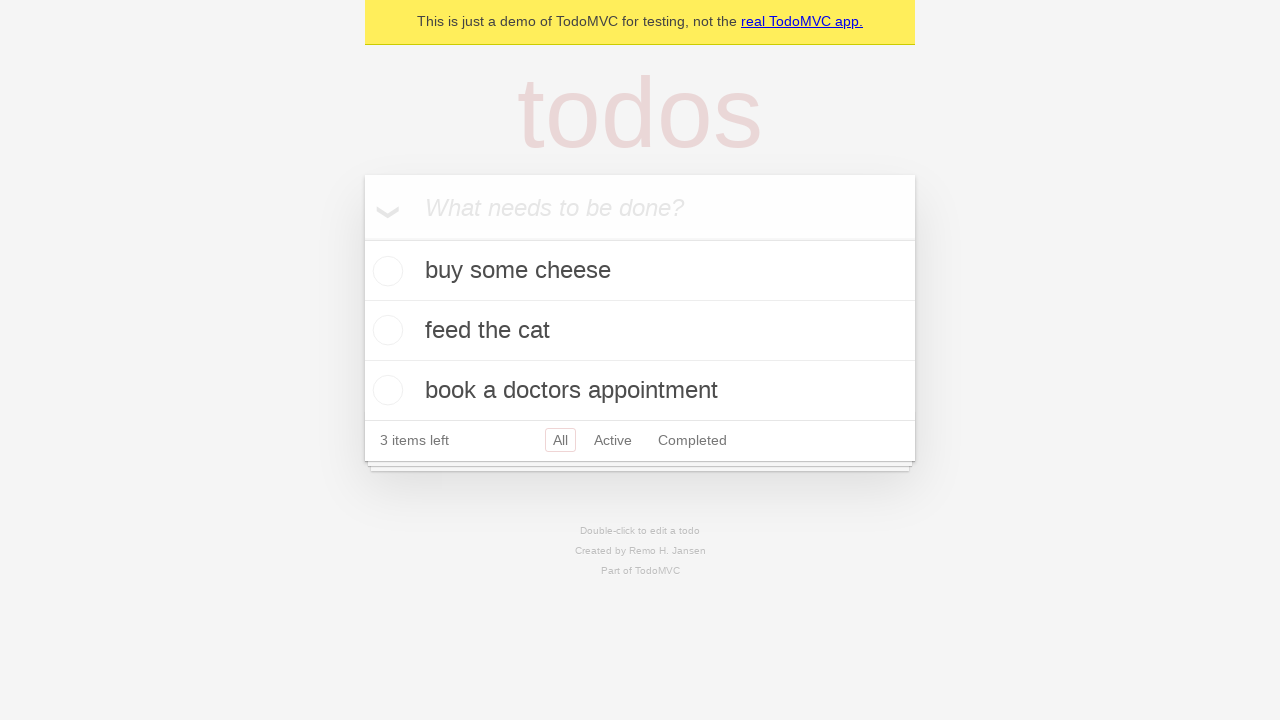

Located all todo items
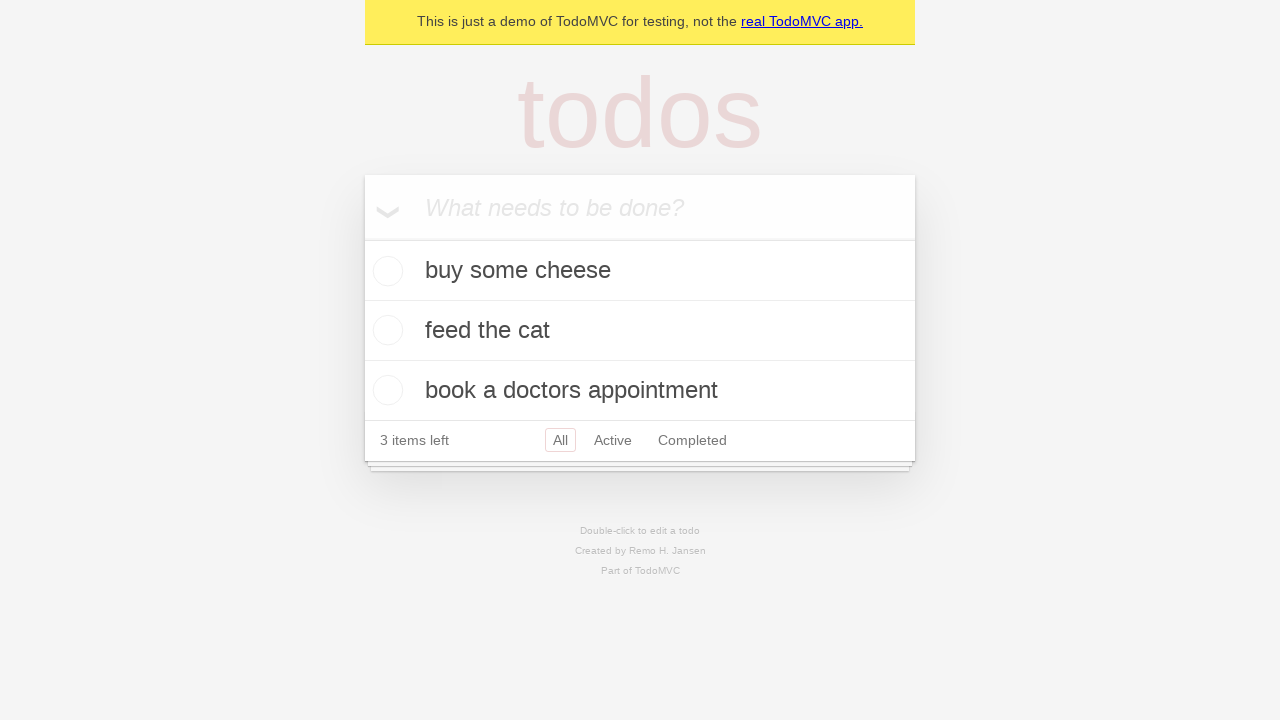

Double-clicked second todo item to enter edit mode at (640, 331) on internal:testid=[data-testid="todo-item"s] >> nth=1
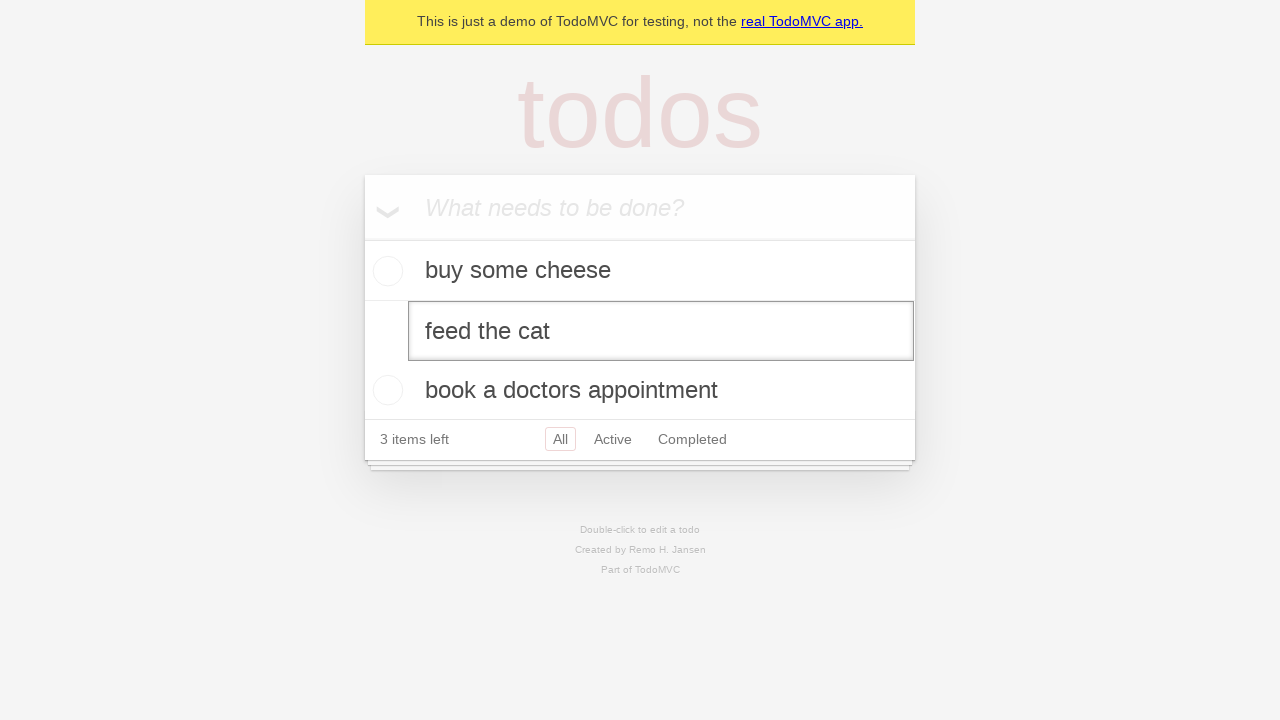

Filled edit textbox with '    buy some sausages    ' (with spaces to test trimming) on internal:testid=[data-testid="todo-item"s] >> nth=1 >> internal:role=textbox[nam
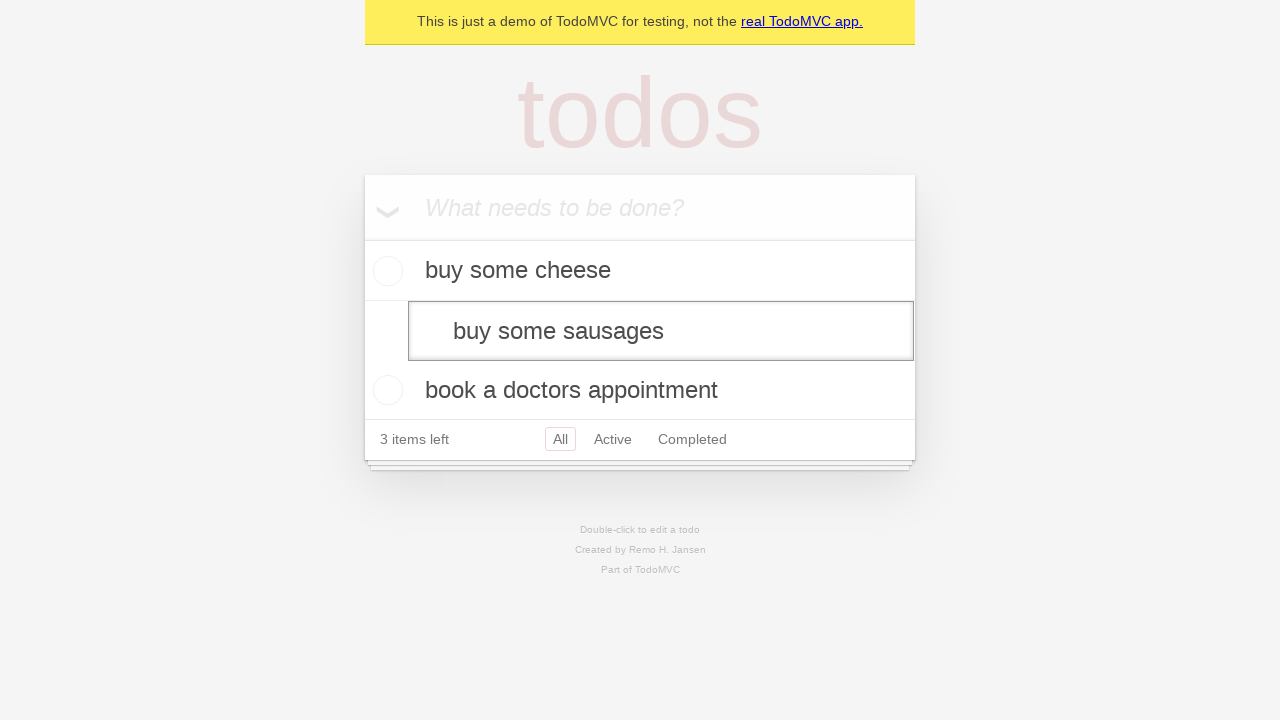

Pressed Enter to save edited todo, should trim whitespace to 'buy some sausages' on internal:testid=[data-testid="todo-item"s] >> nth=1 >> internal:role=textbox[nam
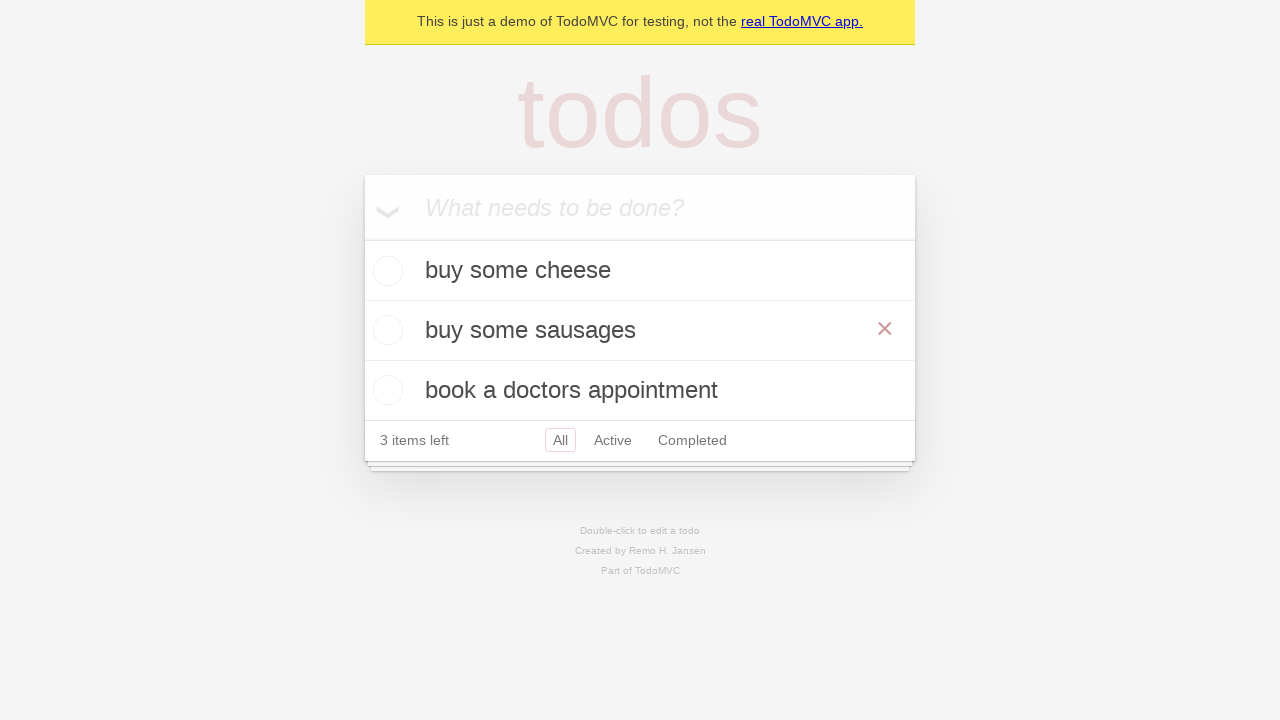

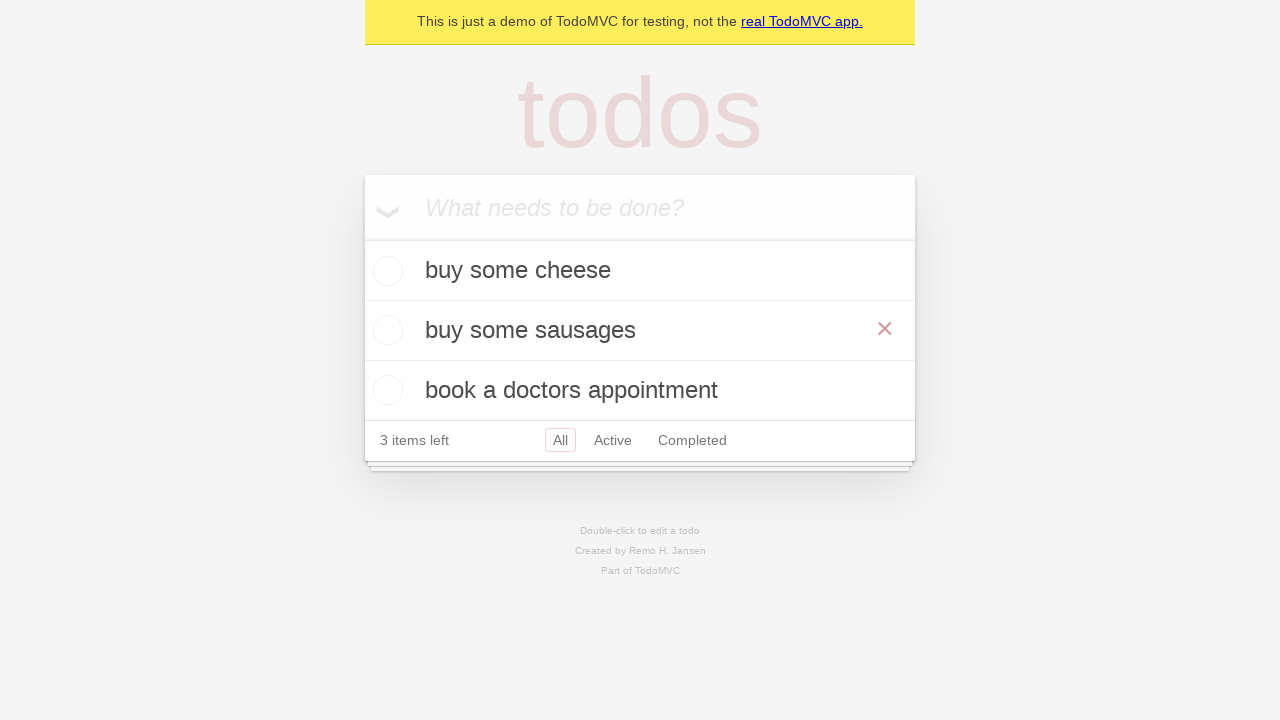